Tests navigation to the registration page by clicking the registration link and verifying the URL changes

Starting URL: https://qa.koel.app/

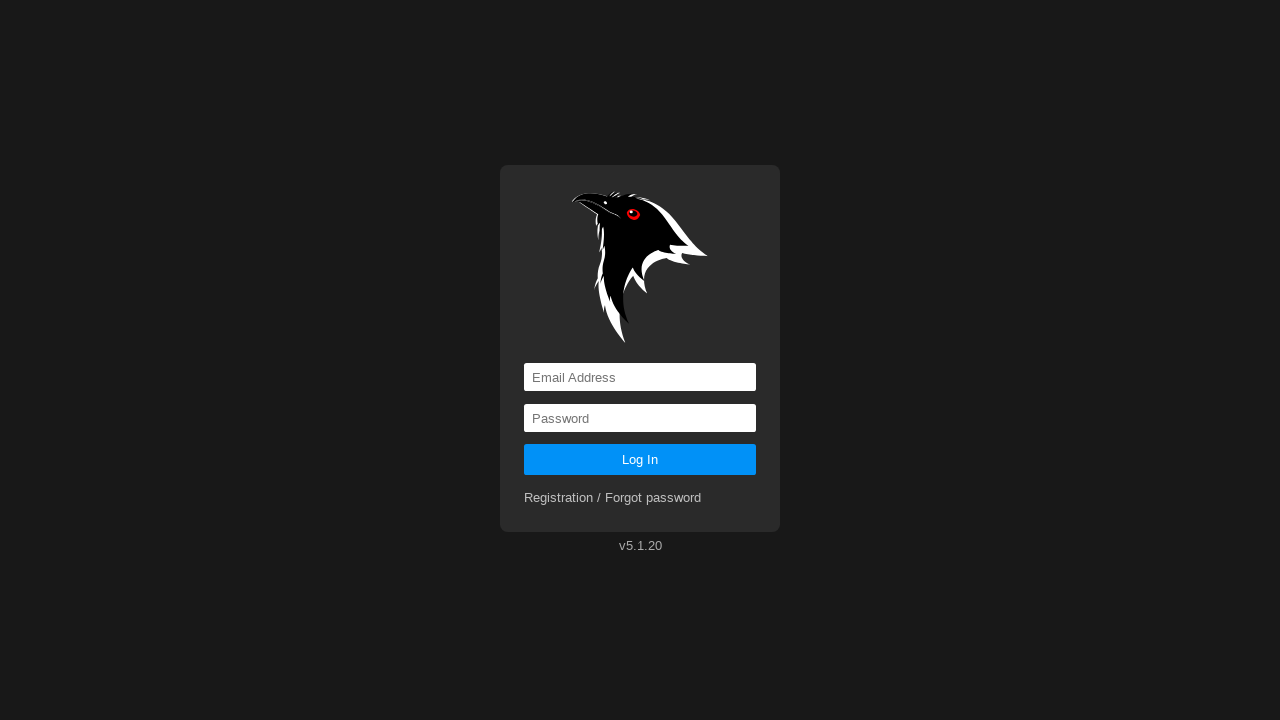

Clicked registration link at (613, 498) on a[href='registration']
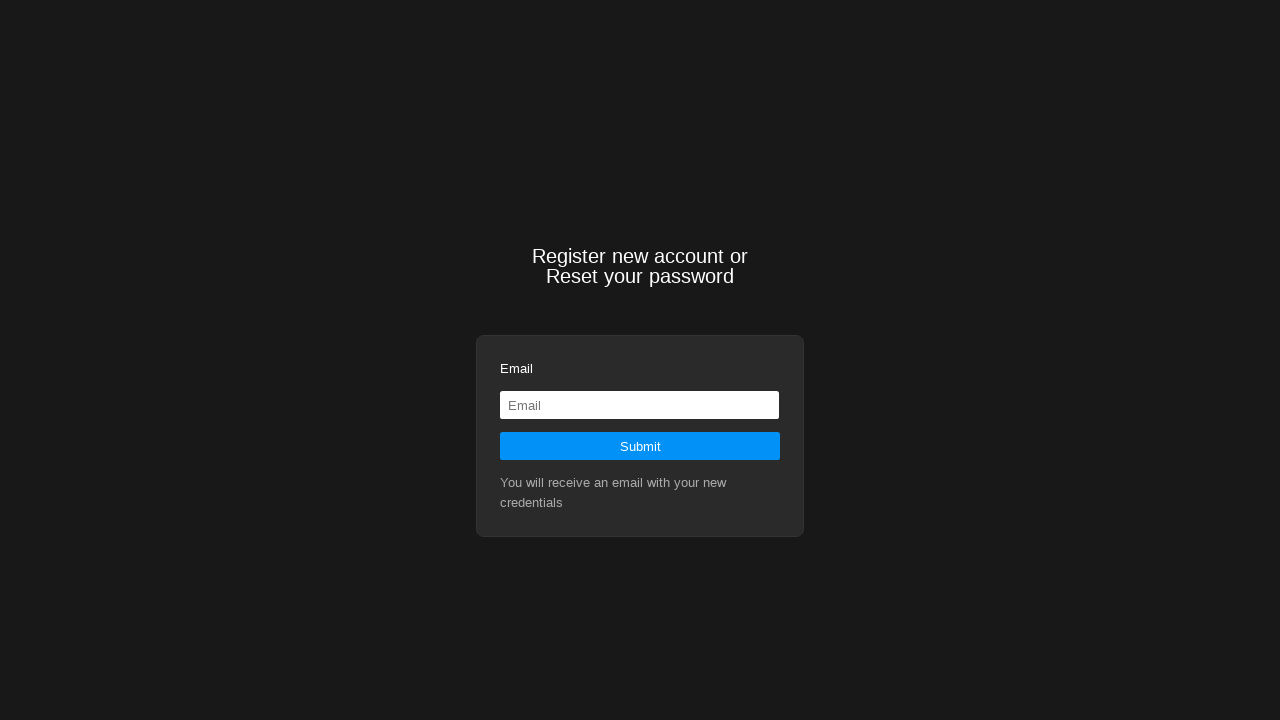

Navigation to registration page completed and DOM content loaded
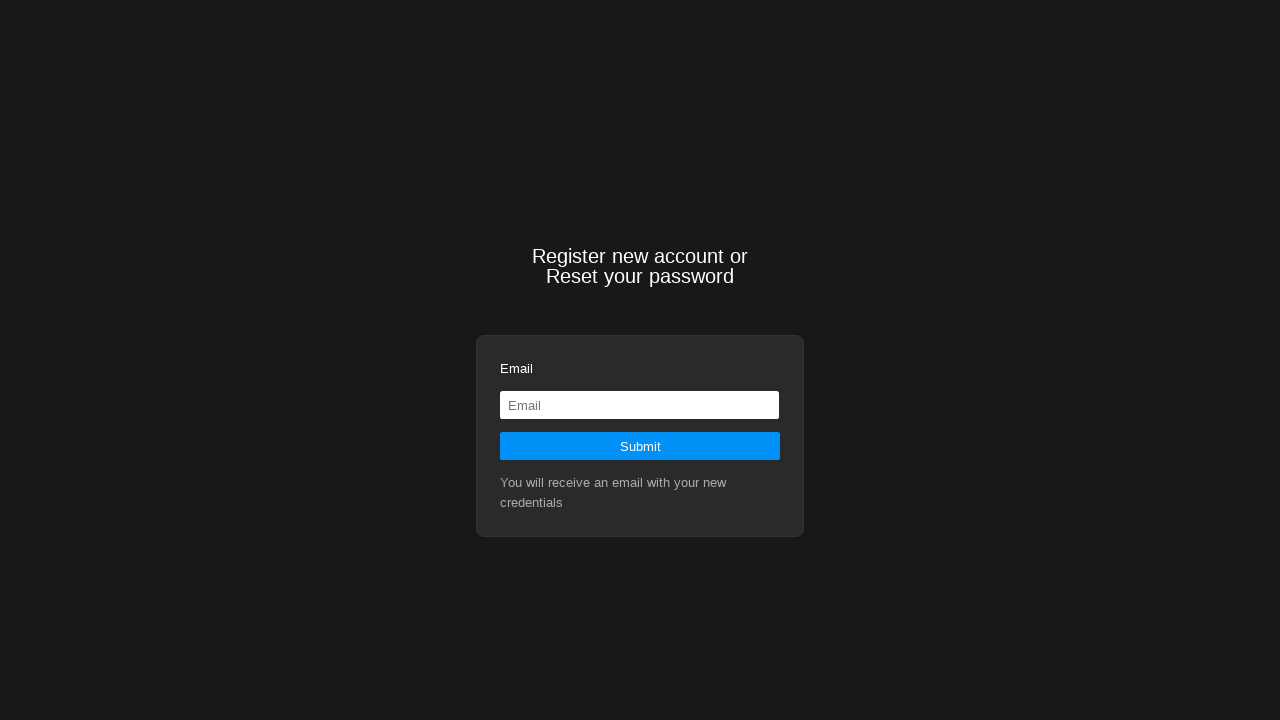

Verified URL changed to https://qa.koel.app/registration
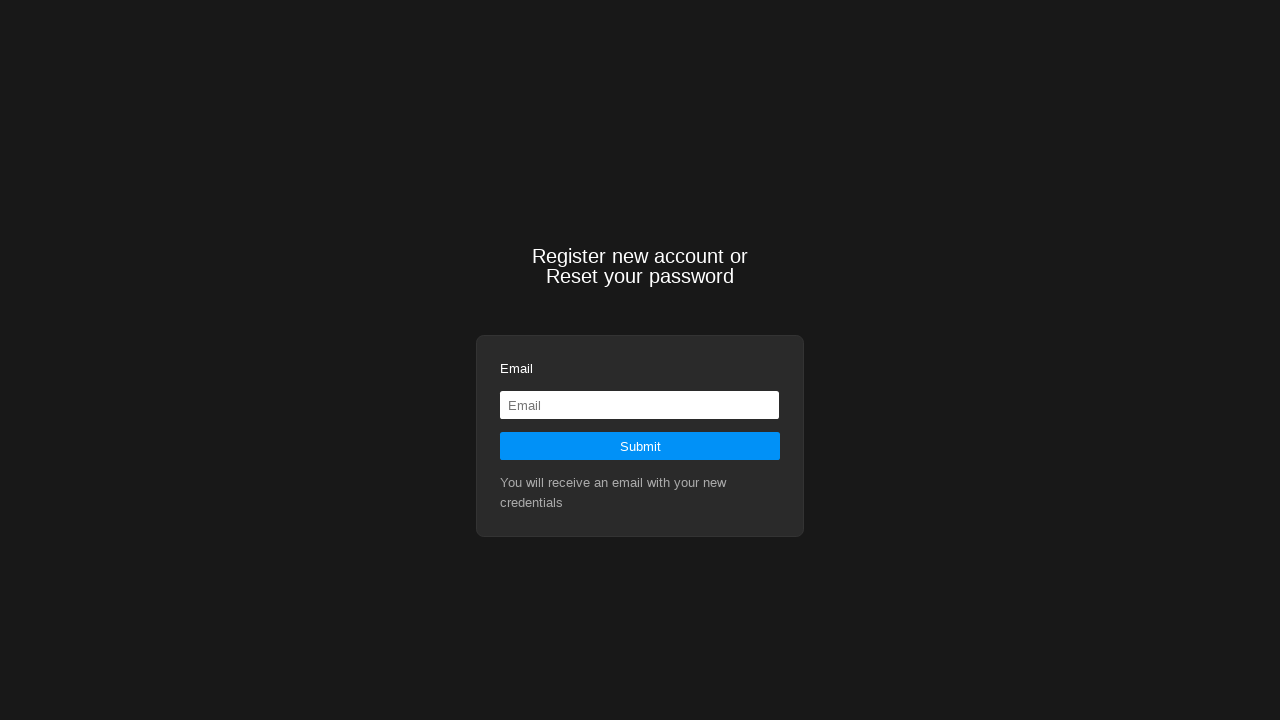

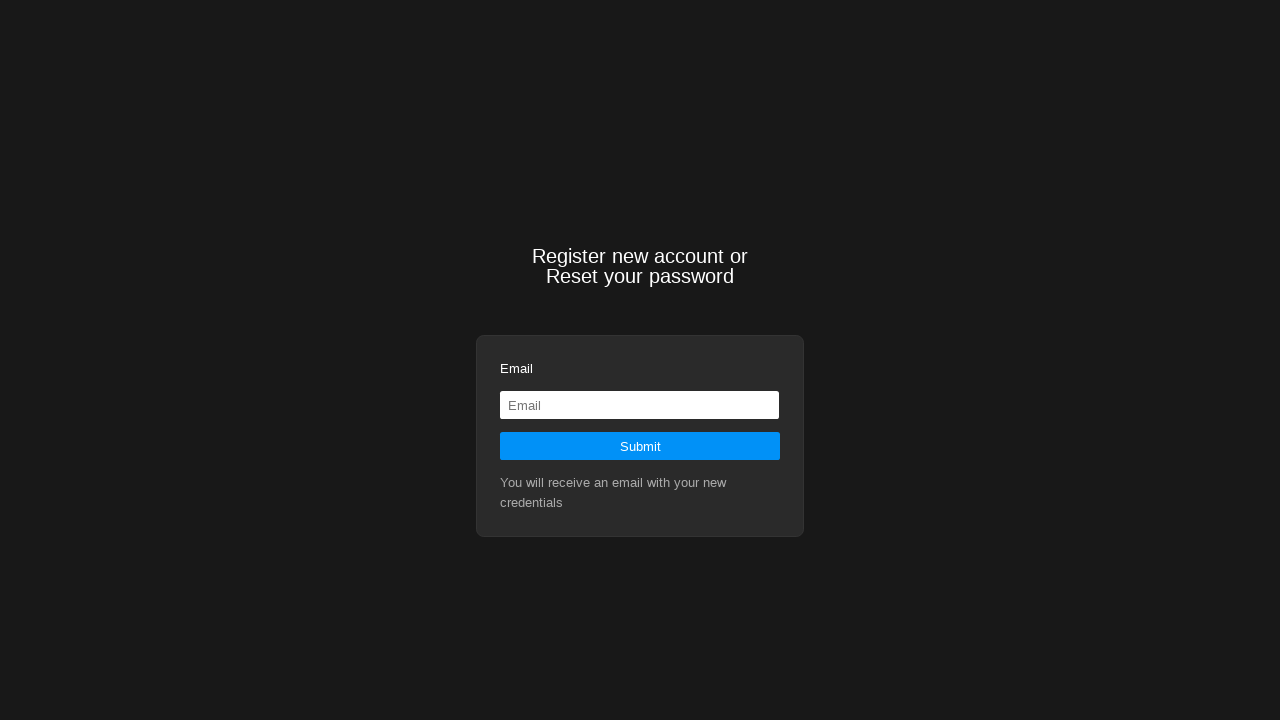